Demonstrates click-and-hold, move to target, and release mouse actions separately

Starting URL: https://crossbrowsertesting.github.io/drag-and-drop

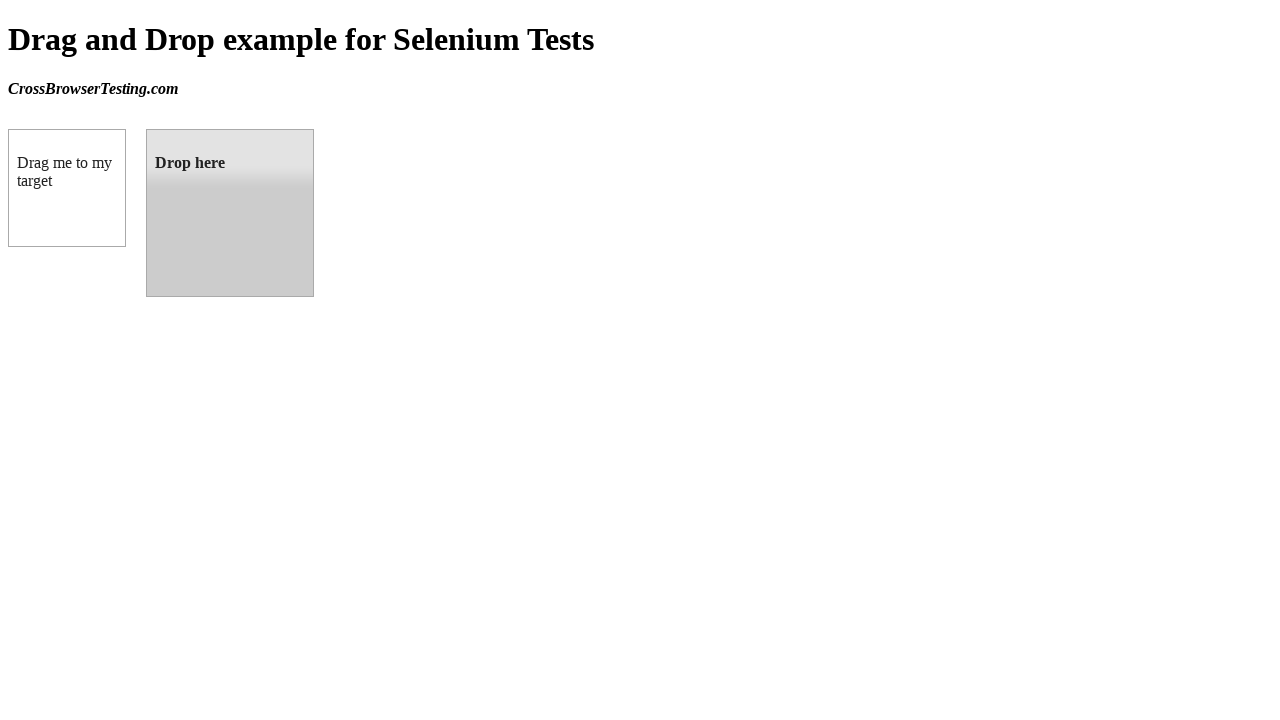

Located source draggable element (box A)
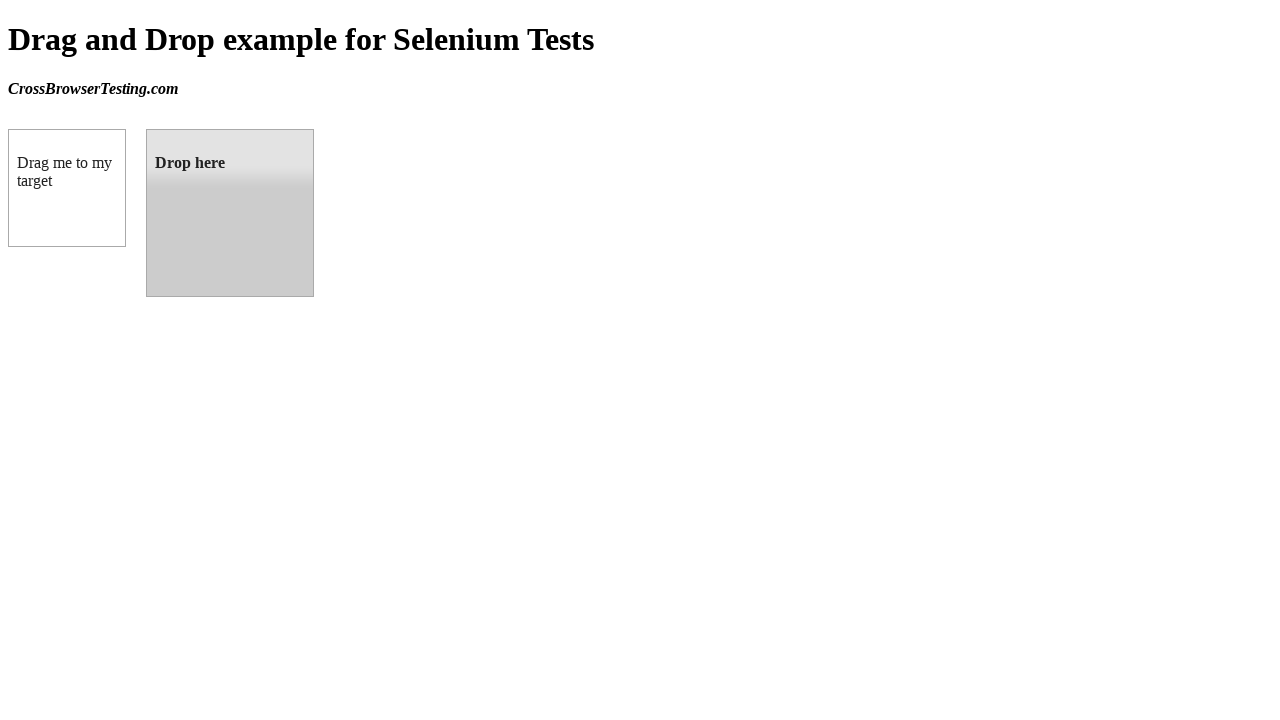

Located target droppable element (box B)
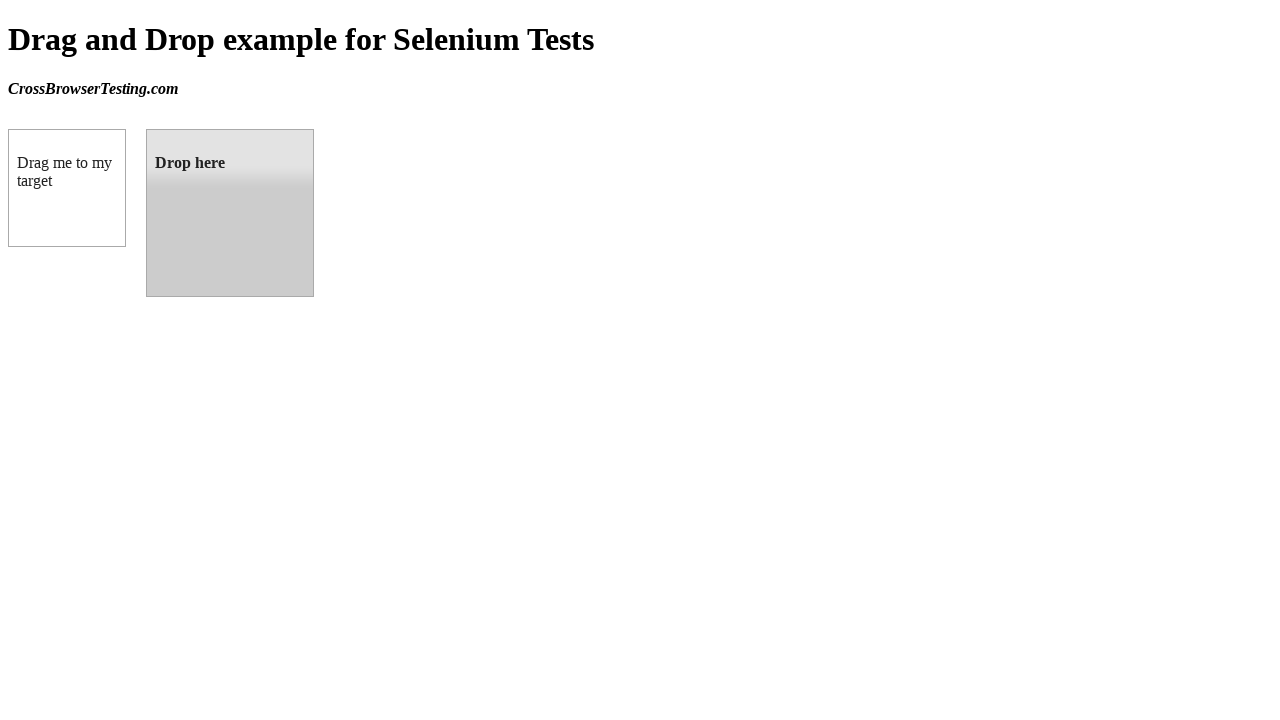

Retrieved bounding box coordinates for source element
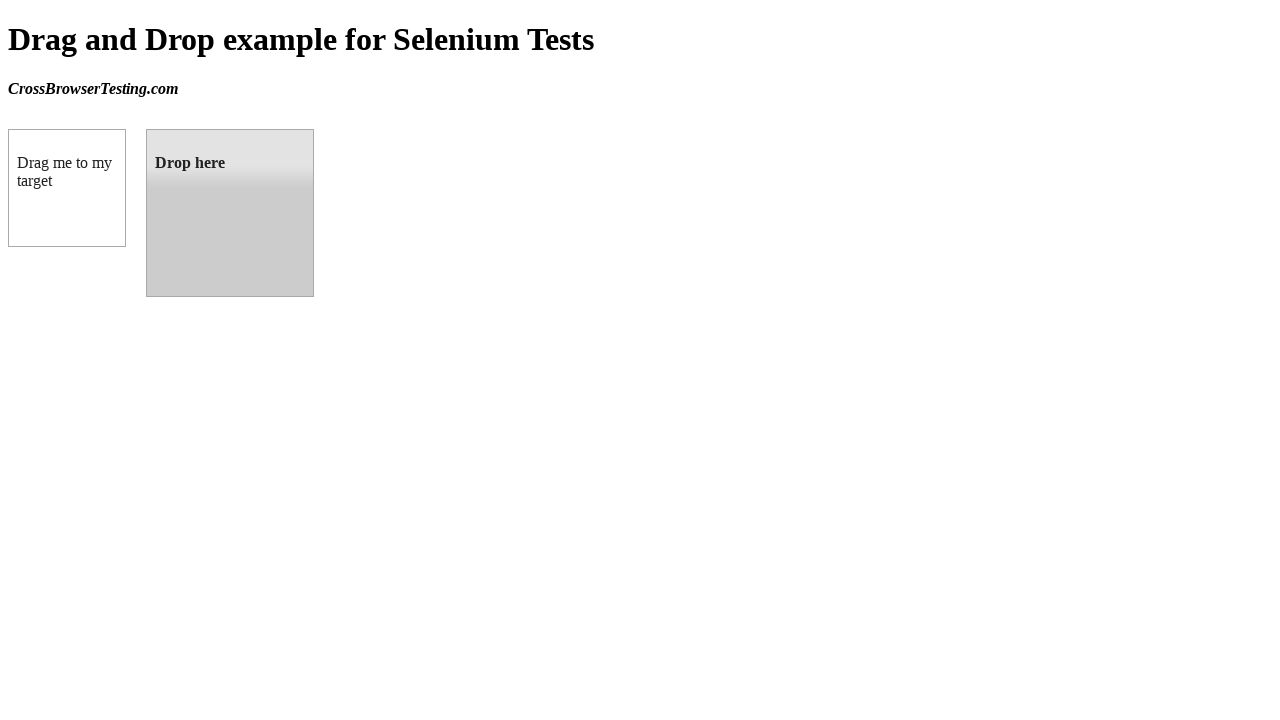

Retrieved bounding box coordinates for target element
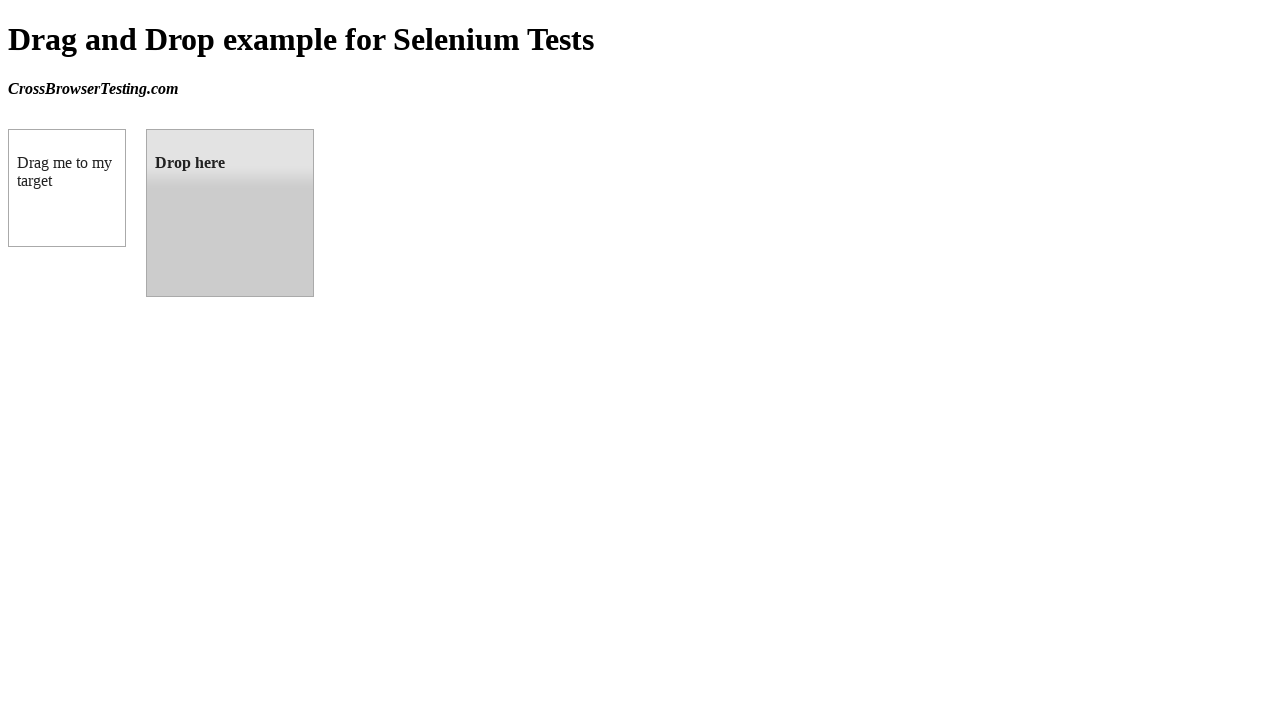

Moved mouse to center of source element at (67, 188)
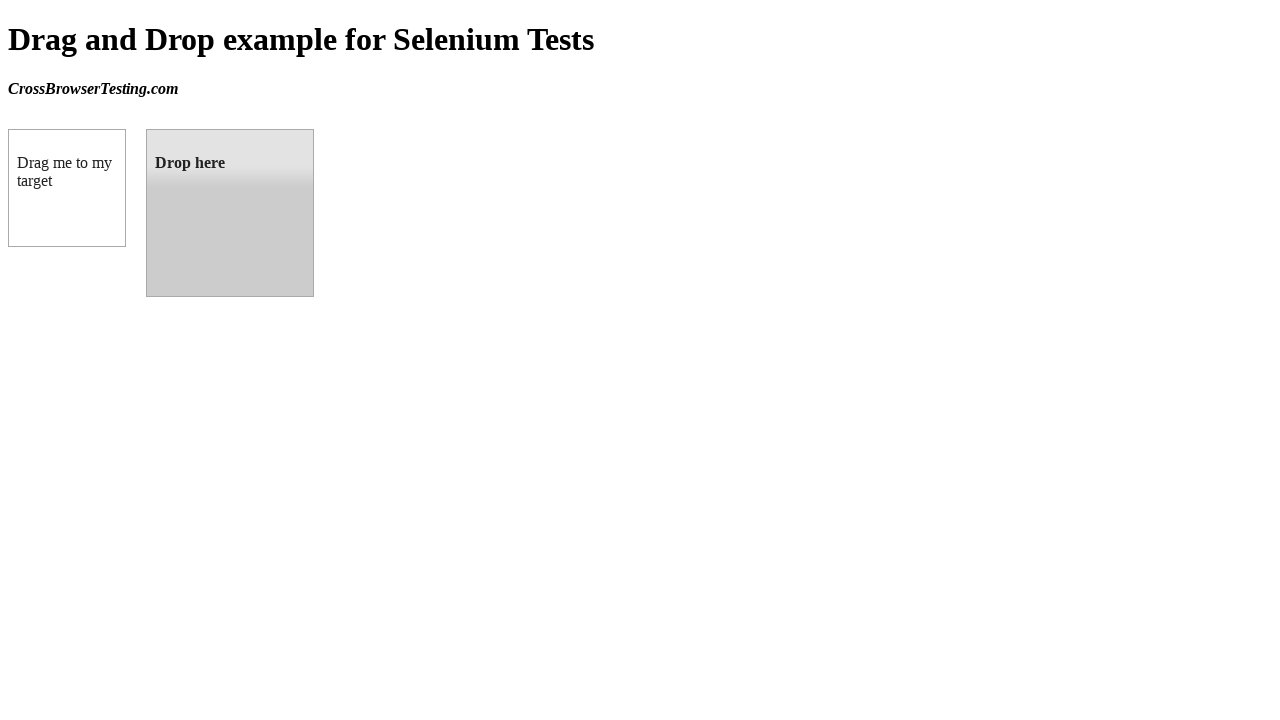

Pressed and held mouse button on source element at (67, 188)
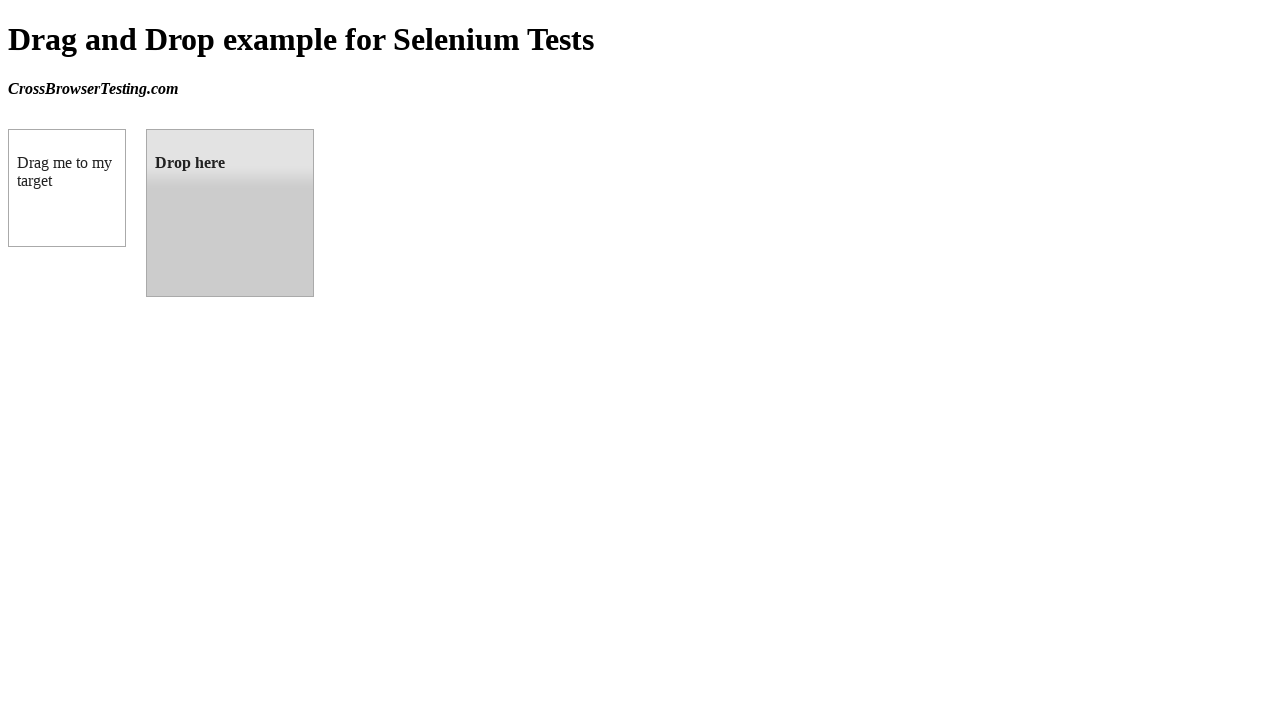

Moved mouse to center of target element while holding button at (230, 213)
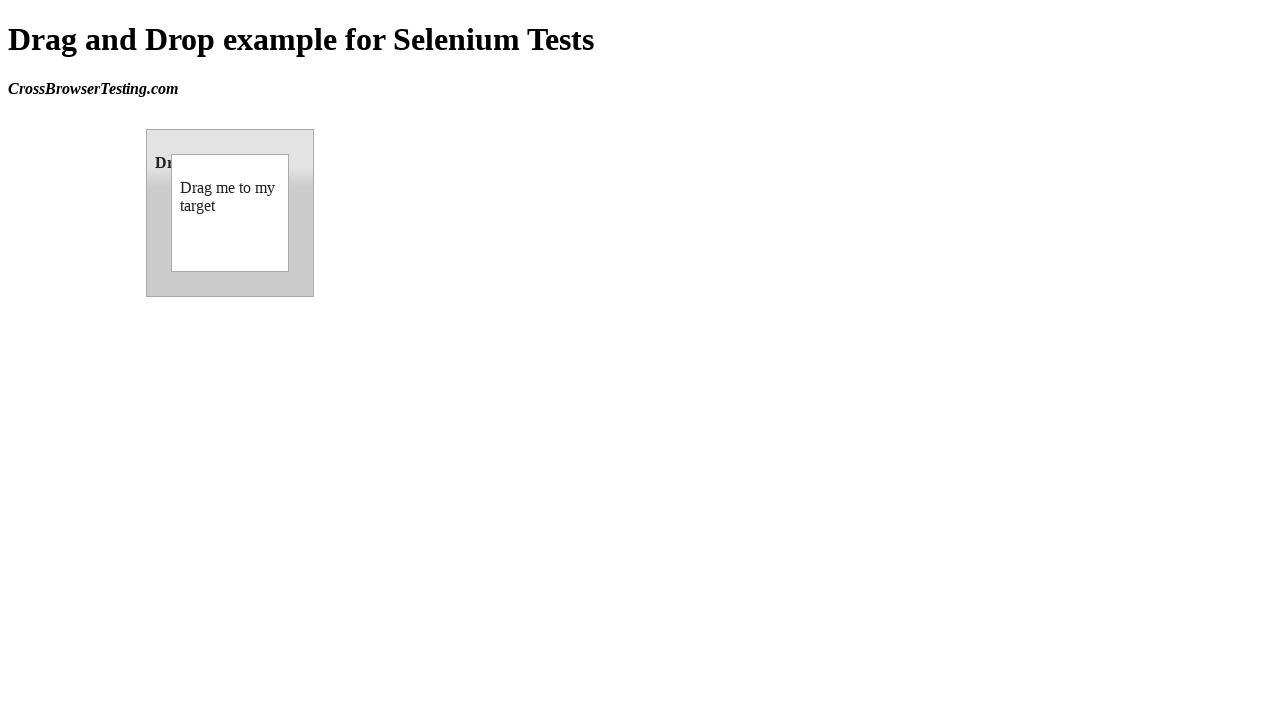

Released mouse button, completing drag-and-drop operation at (230, 213)
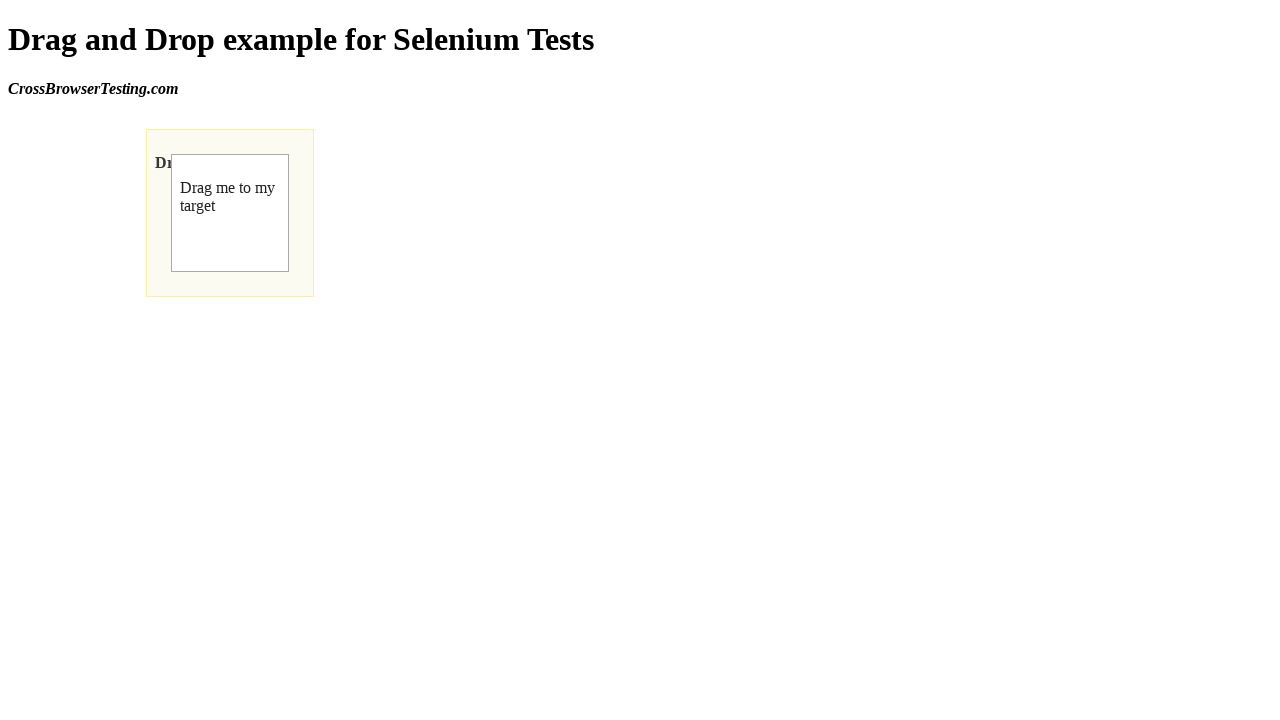

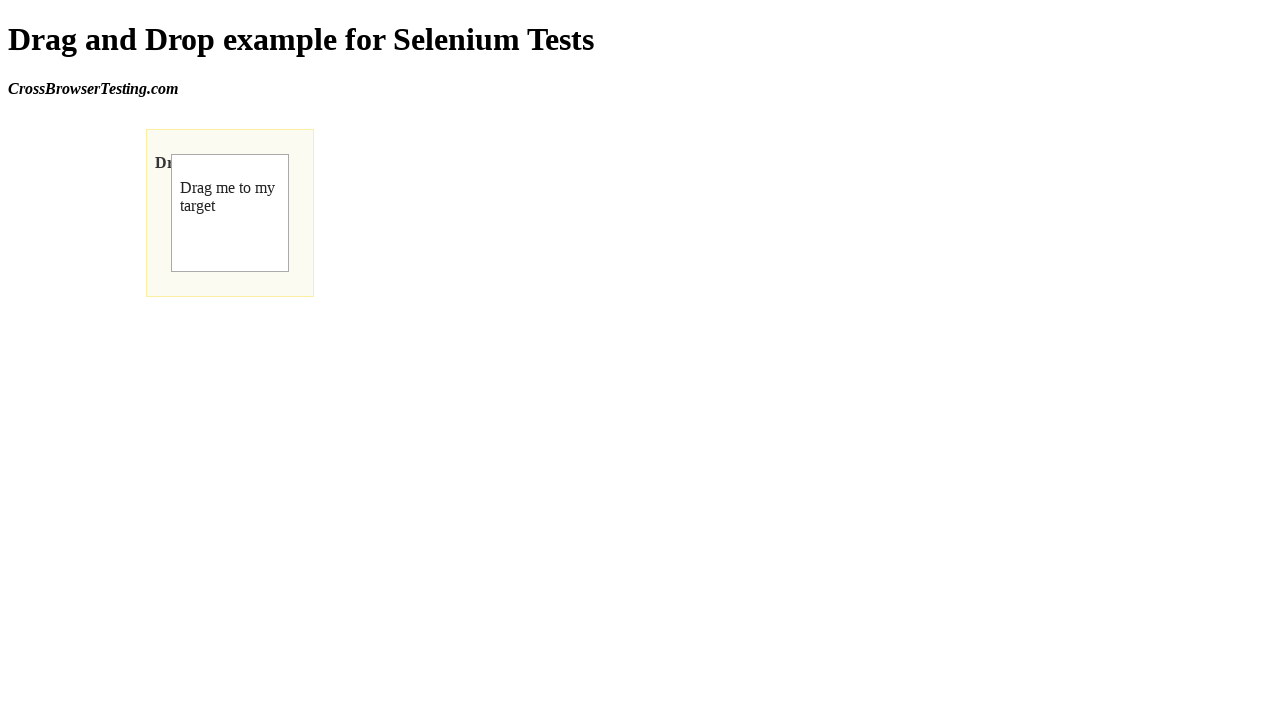